Simple navigation test that opens the OTUS website and verifies the page loads correctly by checking the URL.

Starting URL: https://otus.ru/

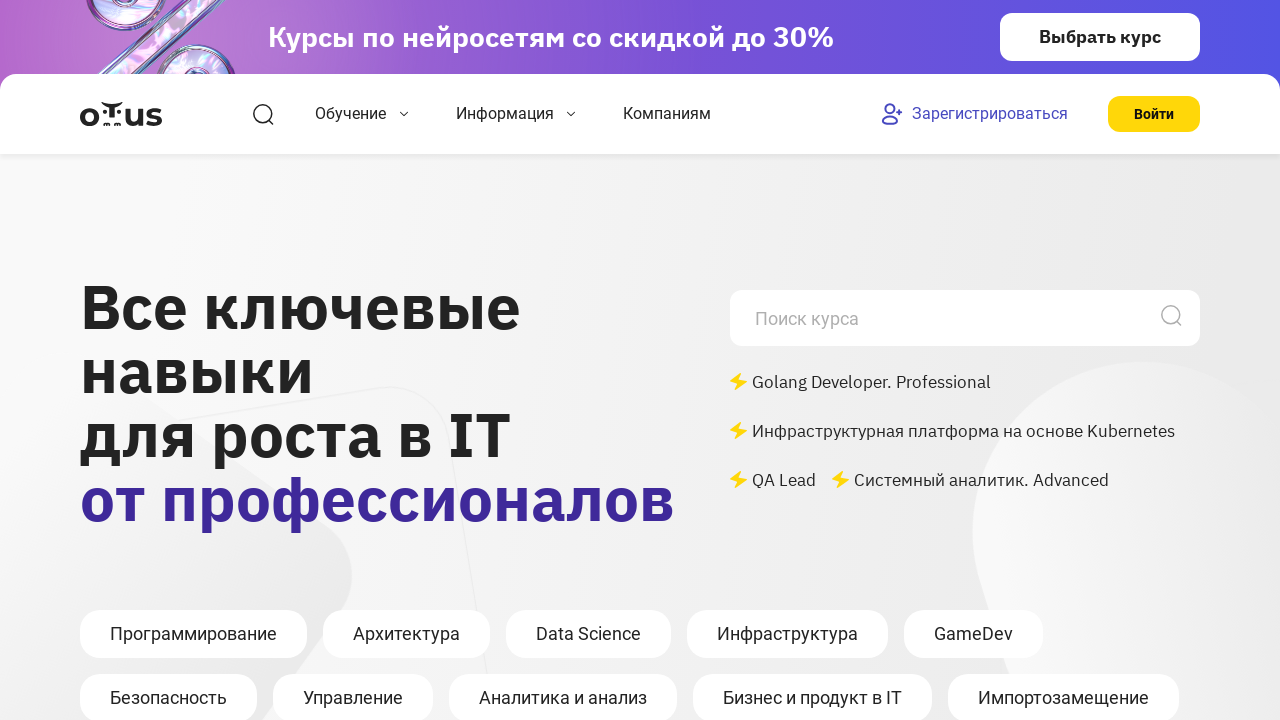

Page fully loaded - DOM content ready
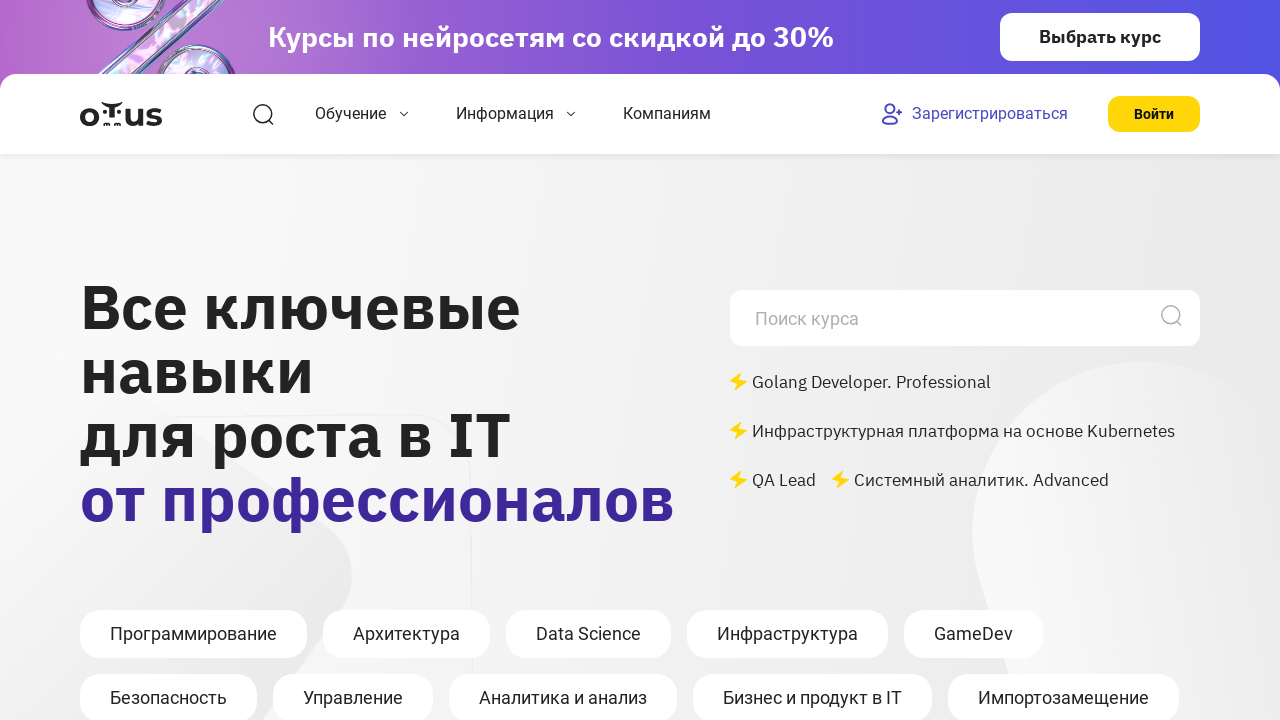

Verified page URL is https://otus.ru/
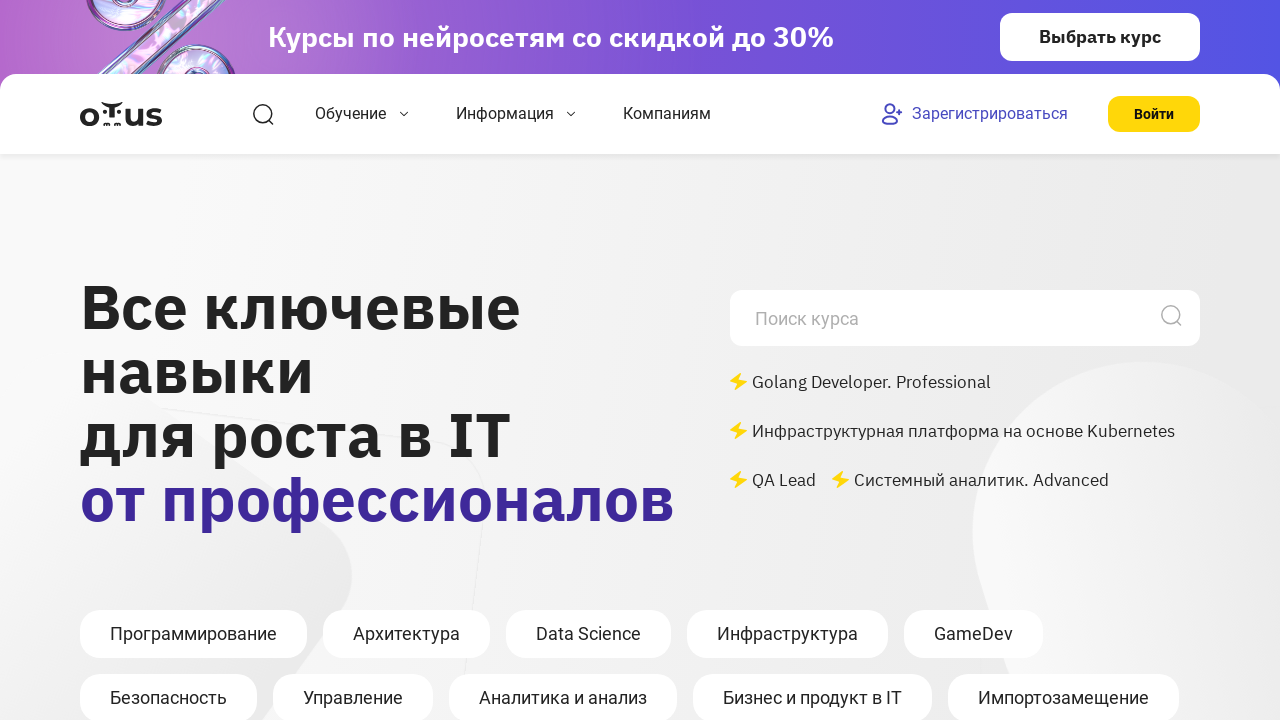

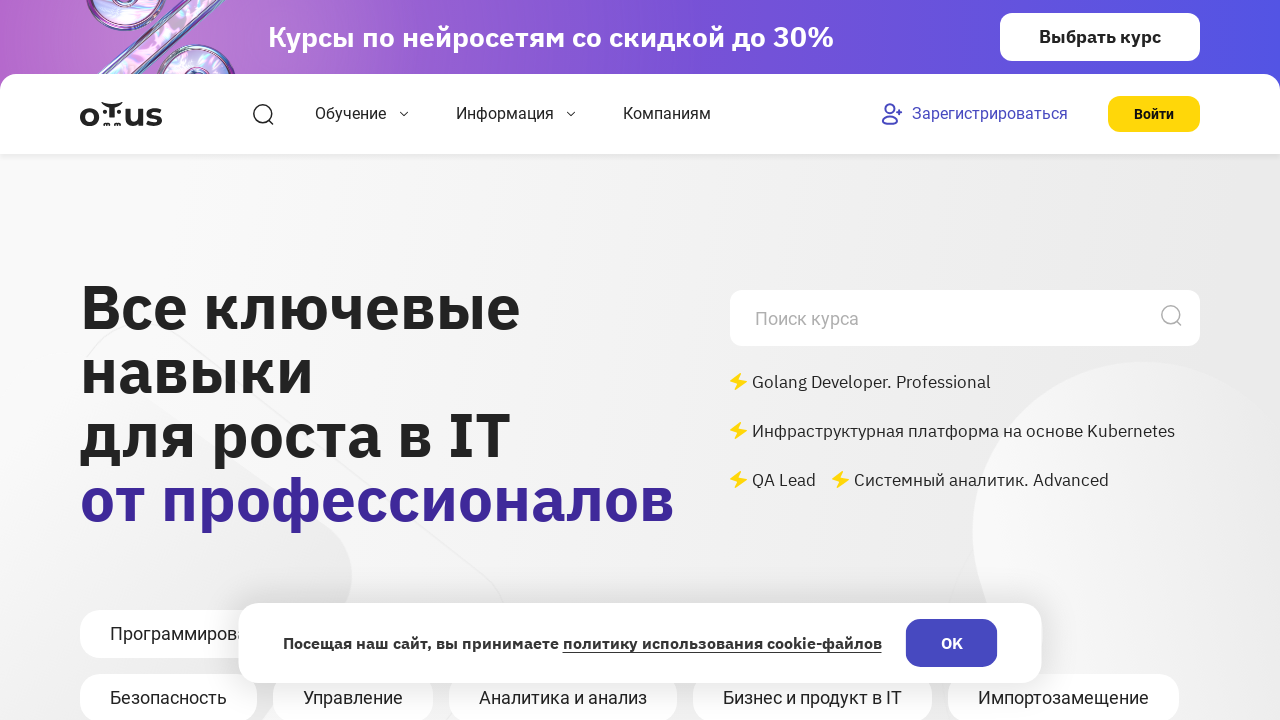